Tests drag and drop by offset functionality by dragging an element 1000 pixels horizontally and 100 pixels vertically

Starting URL: https://jqueryui.com/resources/demos/draggable/default.html

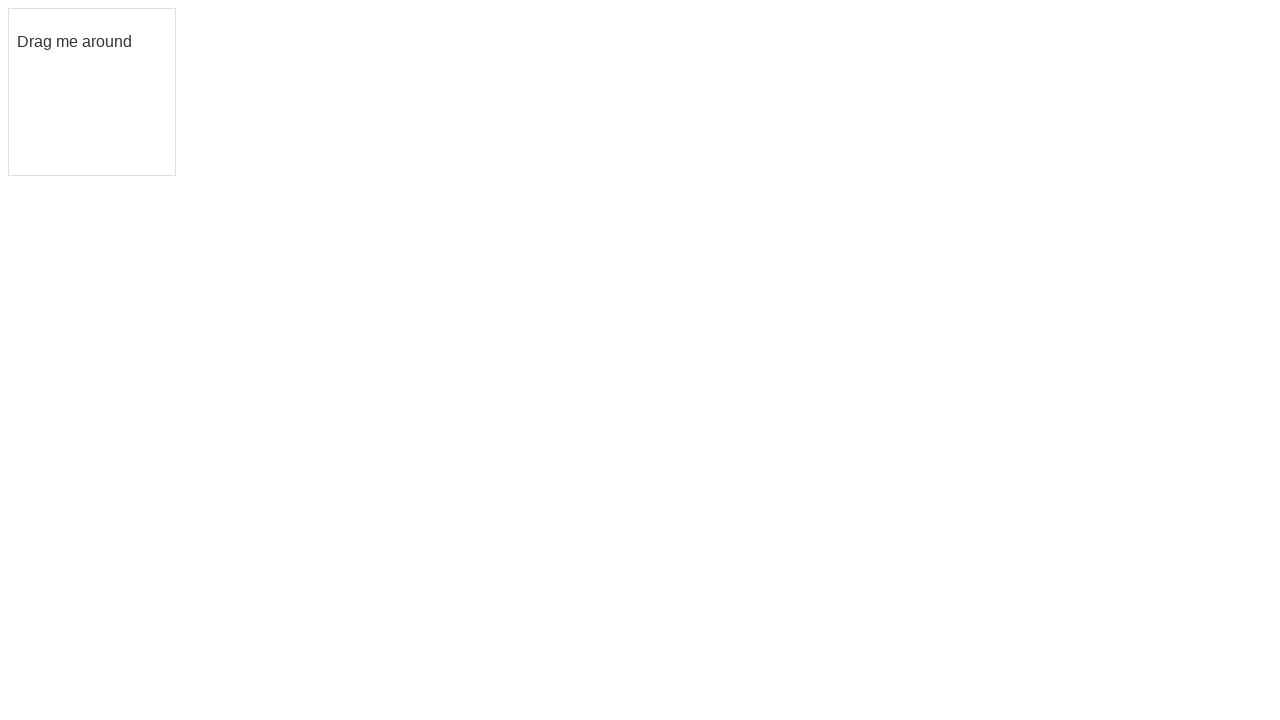

Located the draggable element with ID 'draggable'
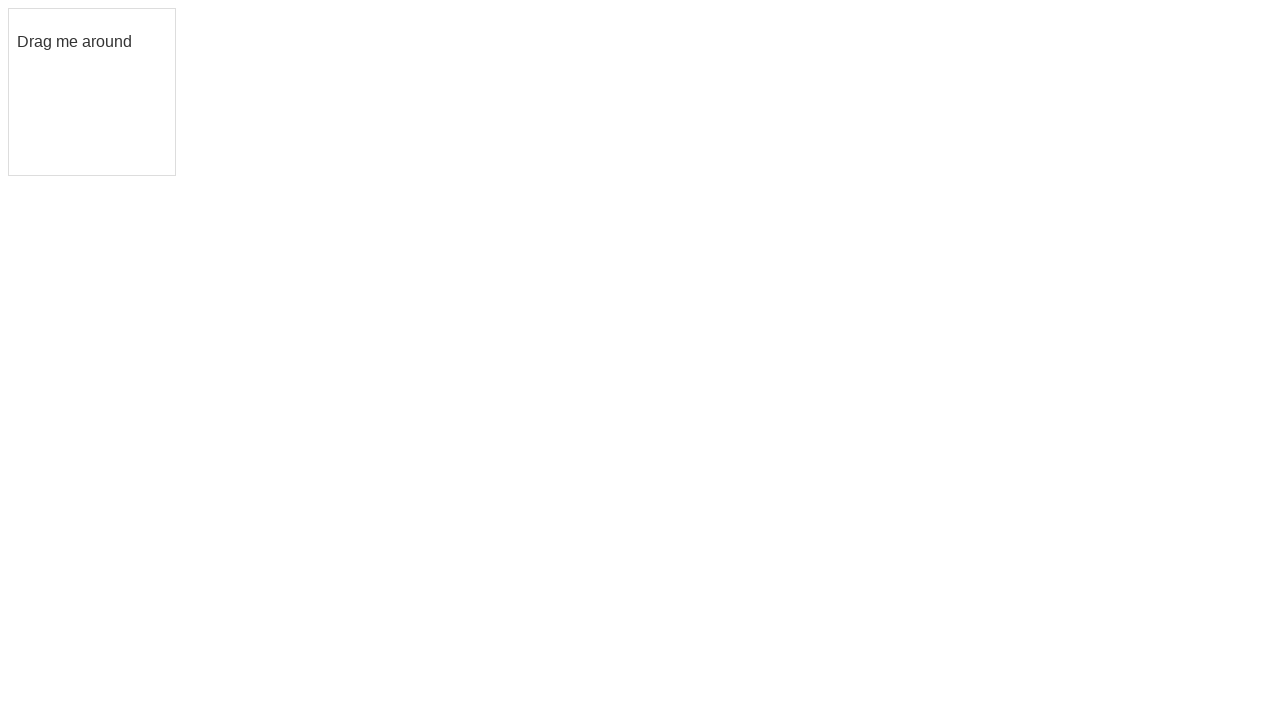

Draggable element is now visible
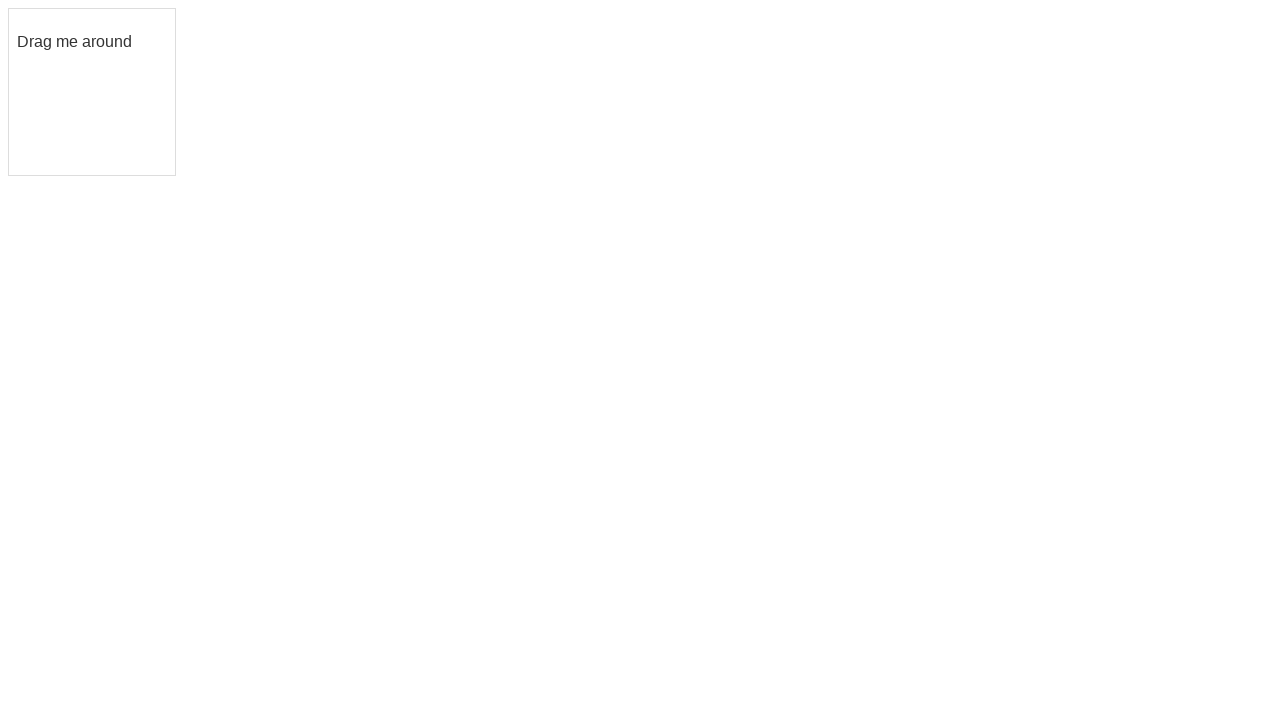

Retrieved bounding box of draggable element
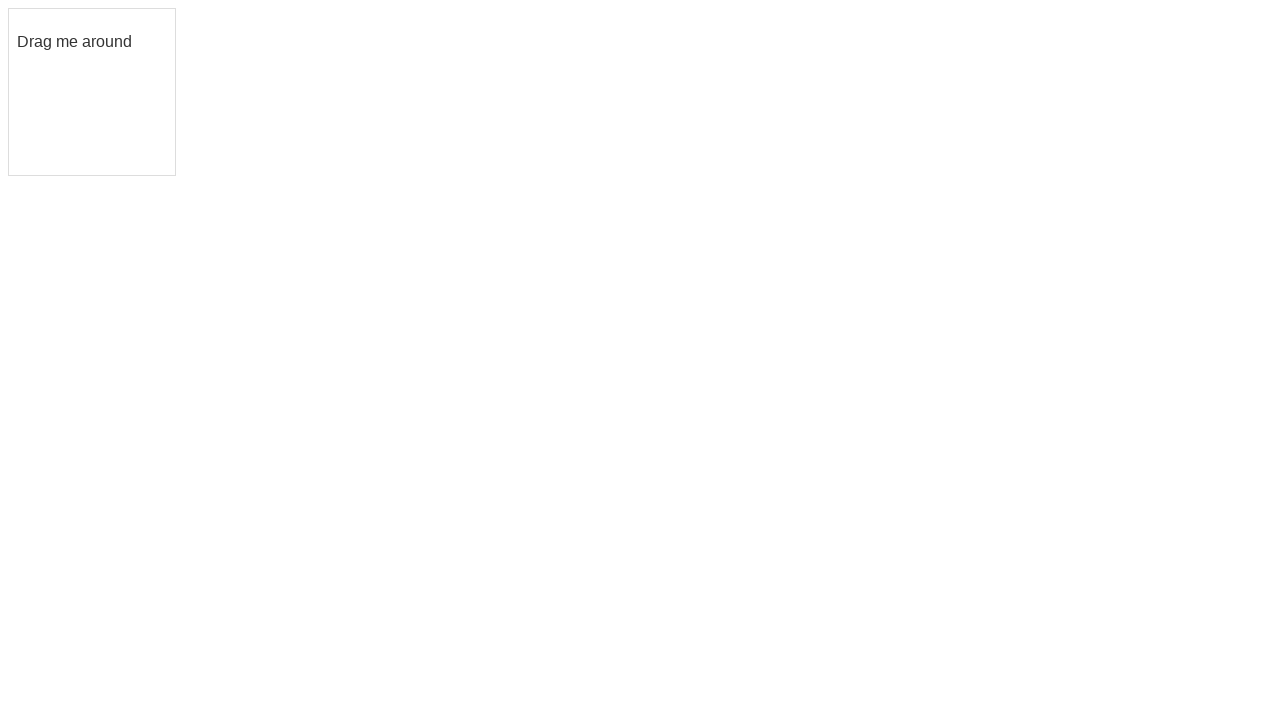

Moved mouse to center of draggable element at (92, 92)
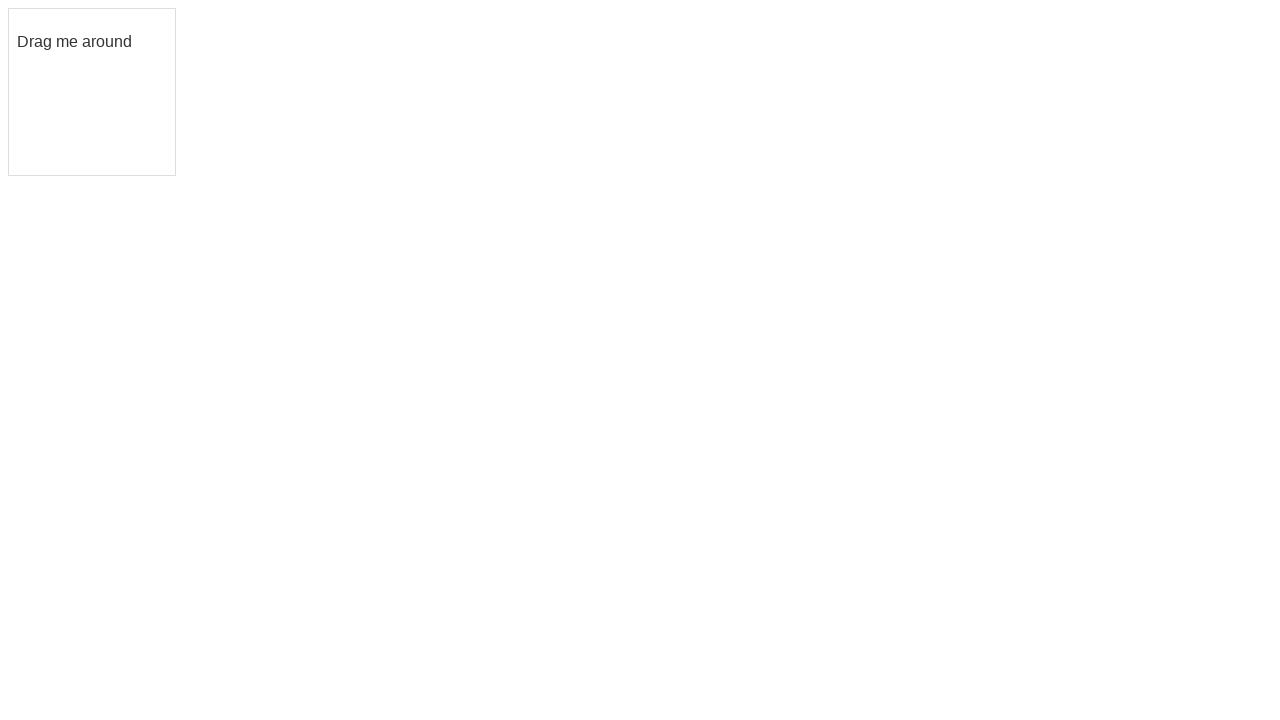

Mouse button pressed down on draggable element at (92, 92)
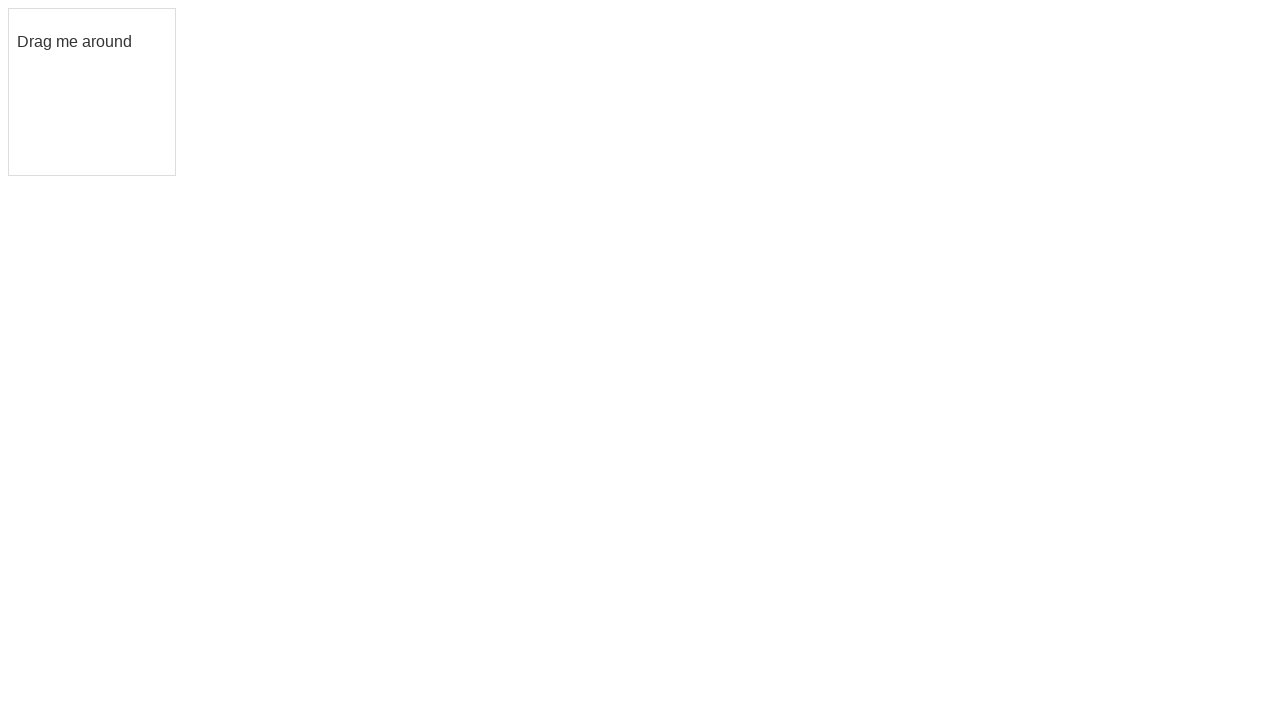

Dragged element 1000 pixels horizontally and 100 pixels vertically at (1092, 192)
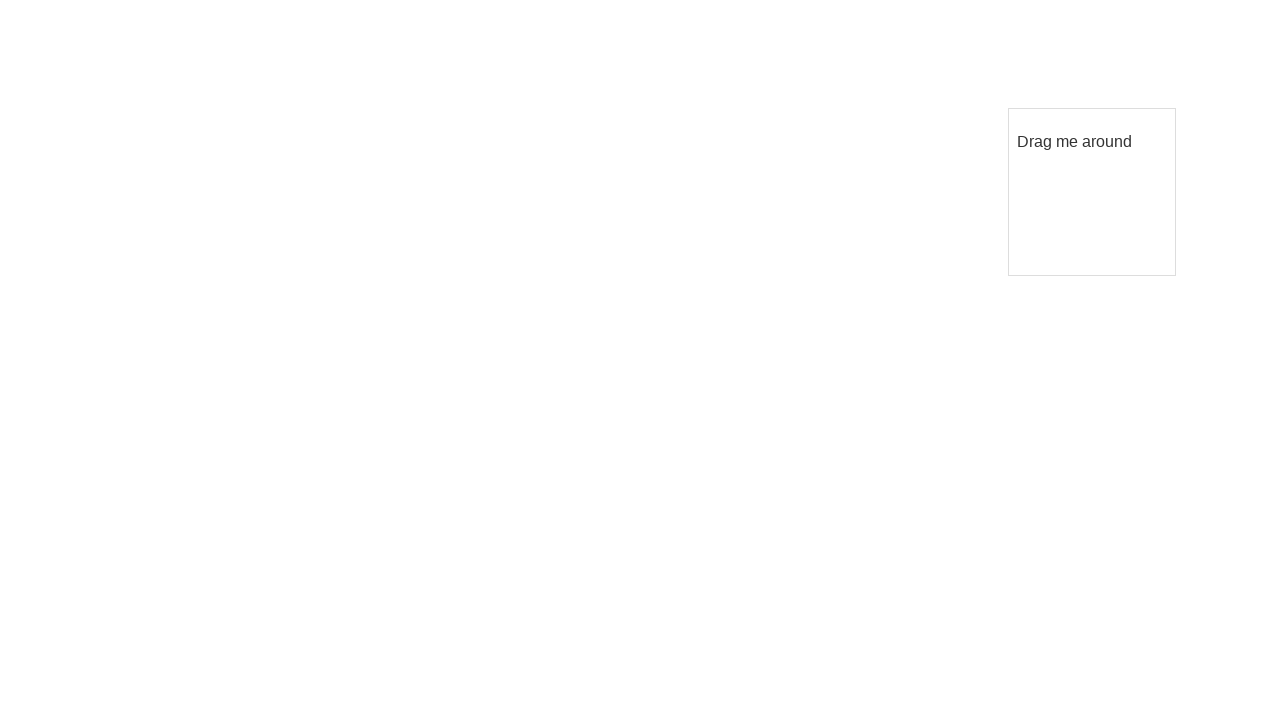

Mouse button released, drag and drop operation completed at (1092, 192)
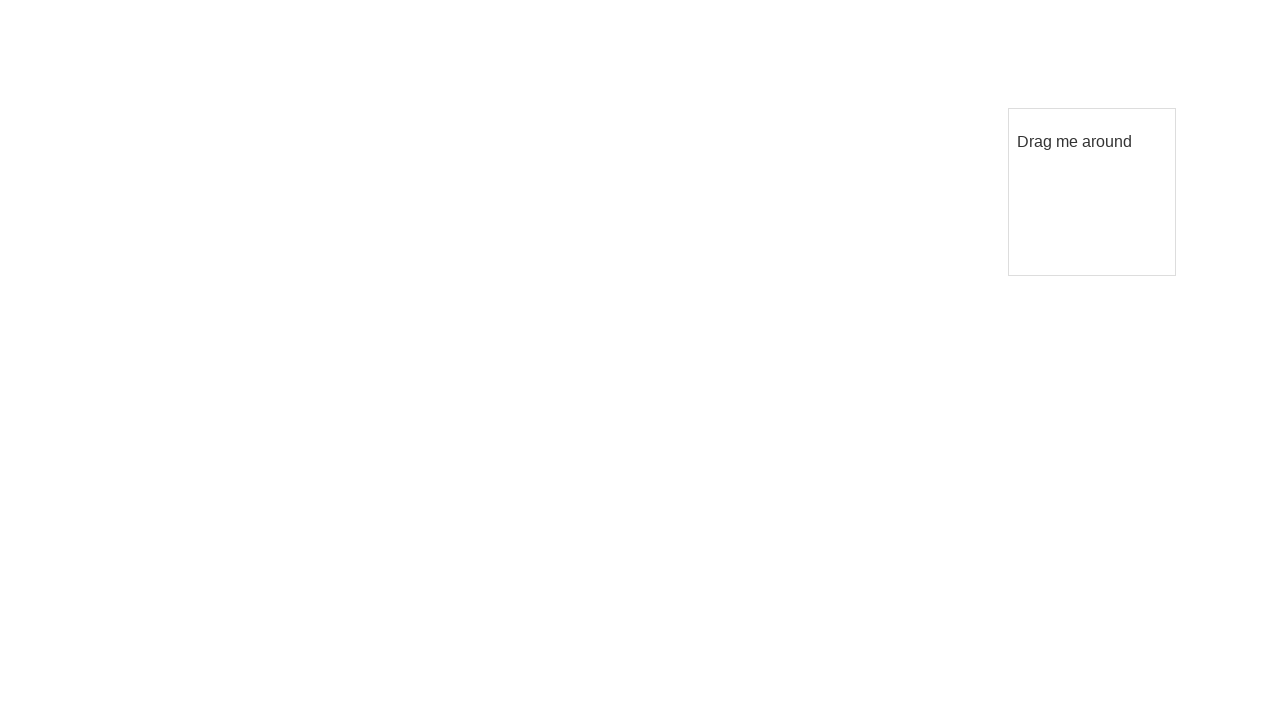

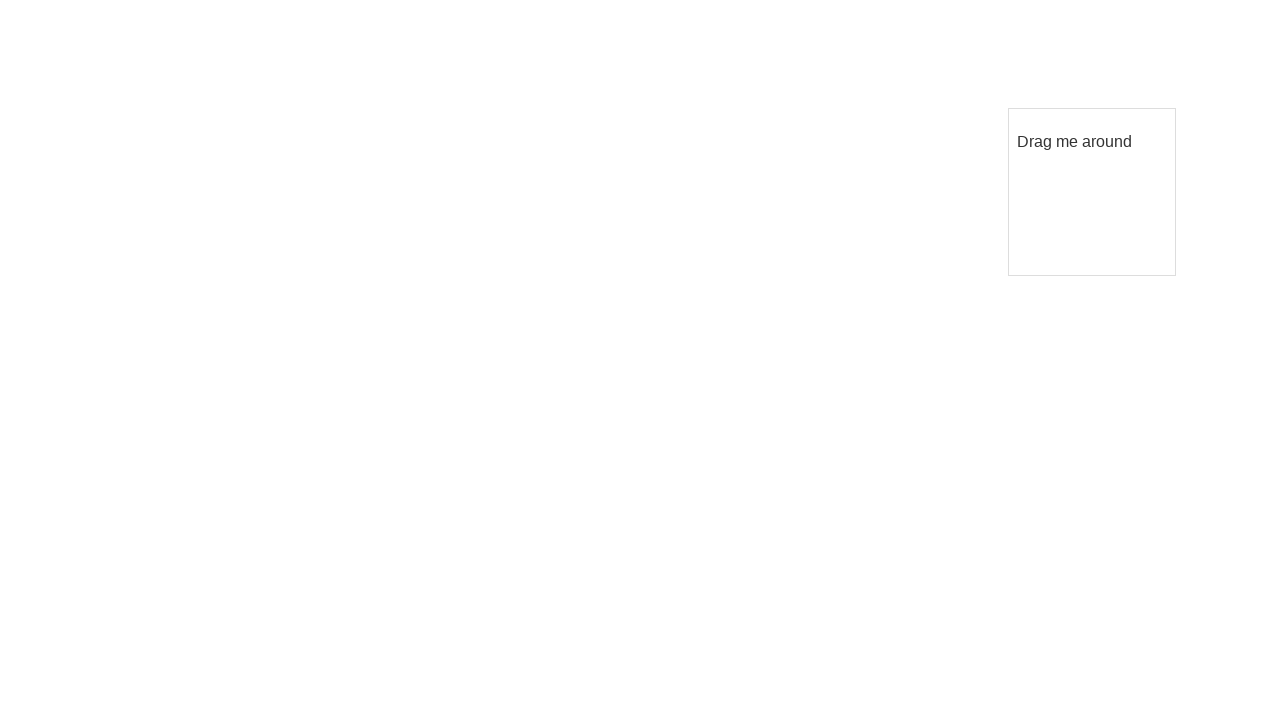